Opens a browser, maximizes the window, navigates to javabykiran.com, and retrieves the page title to verify the page loaded correctly.

Starting URL: http://www.javabykiran.com/

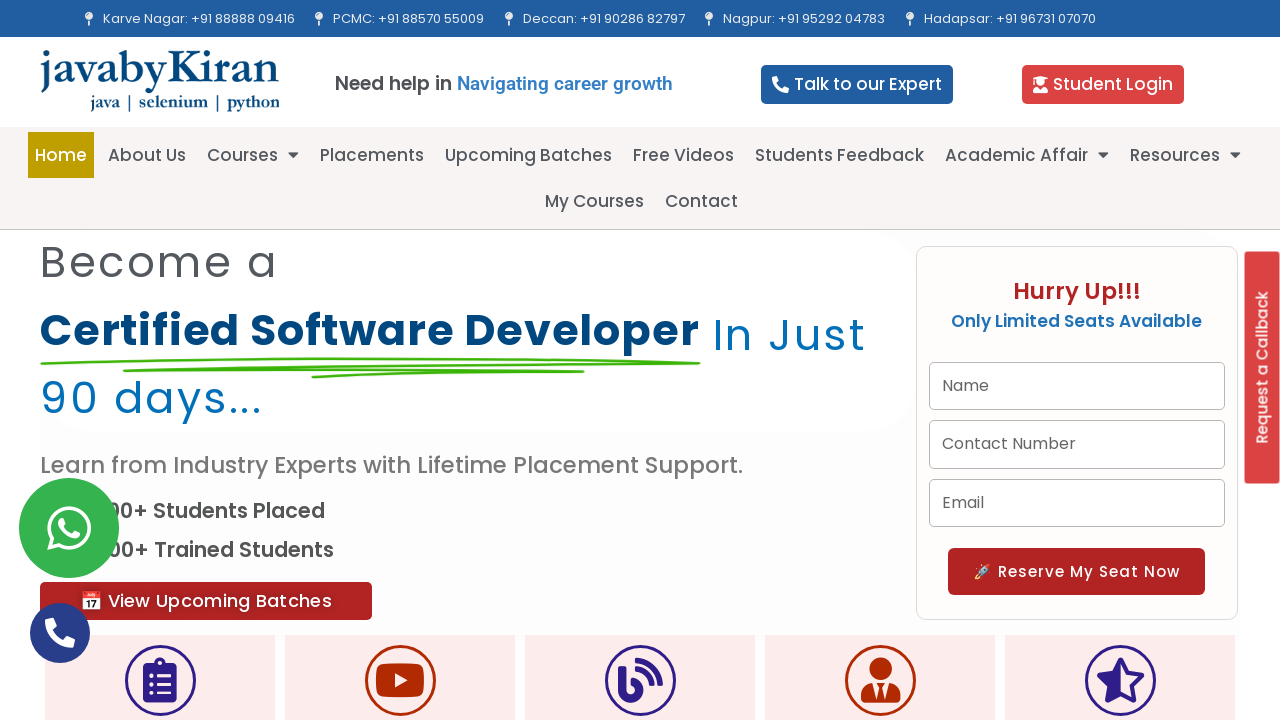

Page loaded - DOM content ready
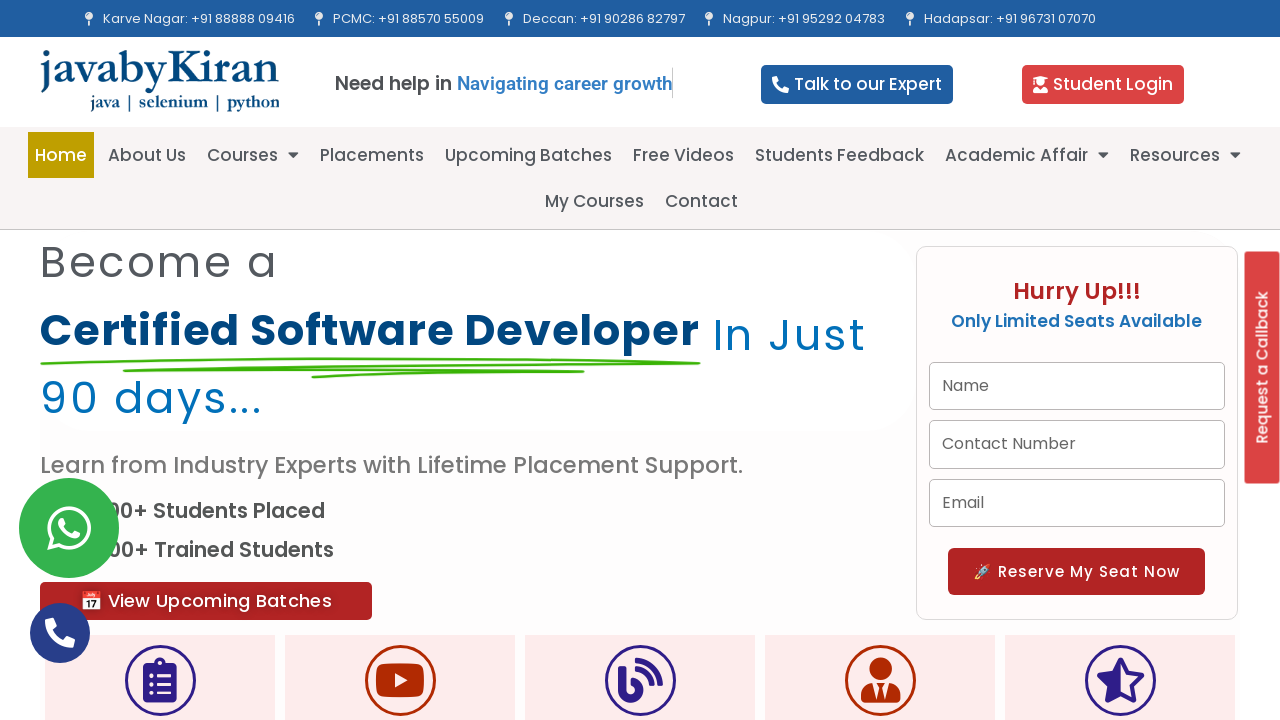

Retrieved page title: IT Courses In Pune | 30000+ Placed Students | Java By Kiran
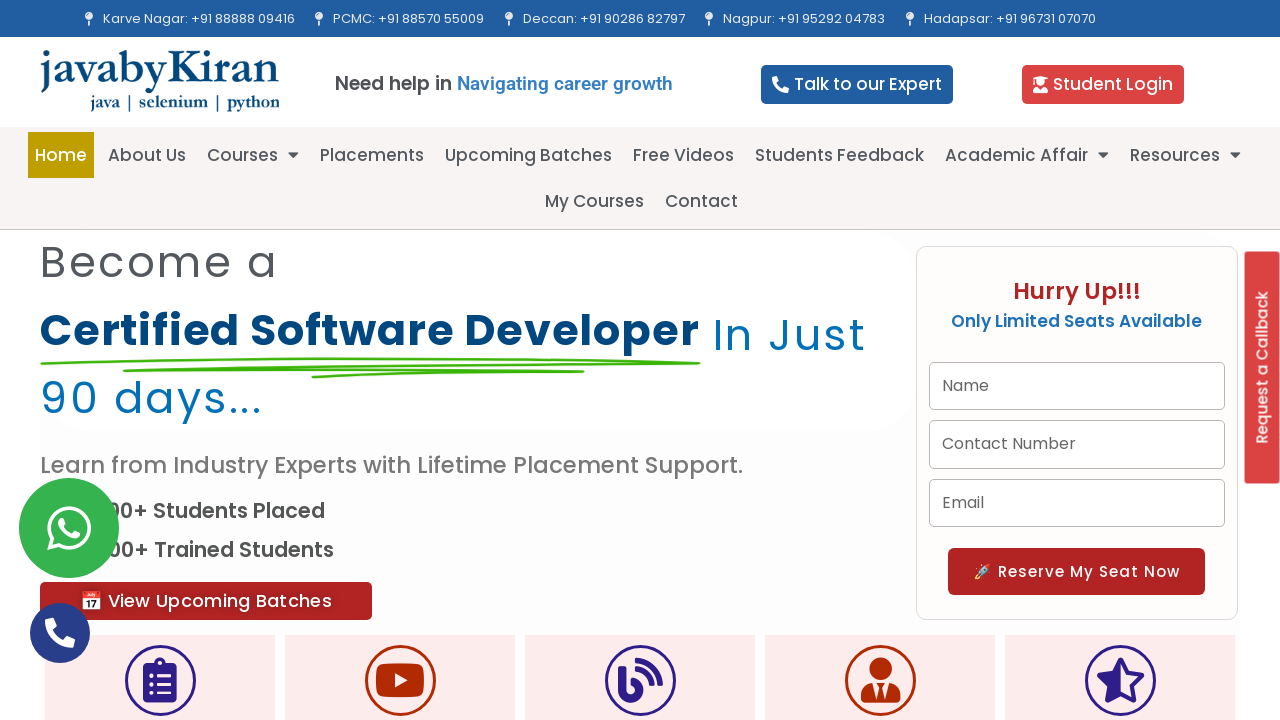

Printed page title to console
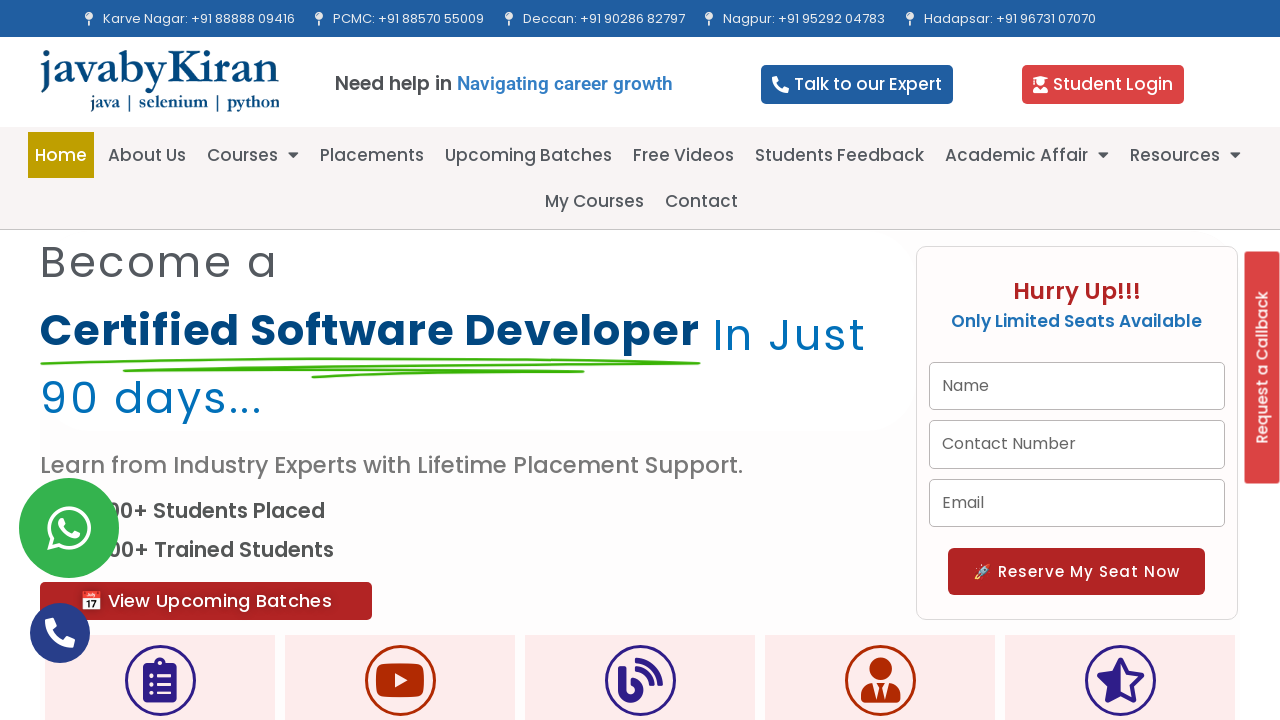

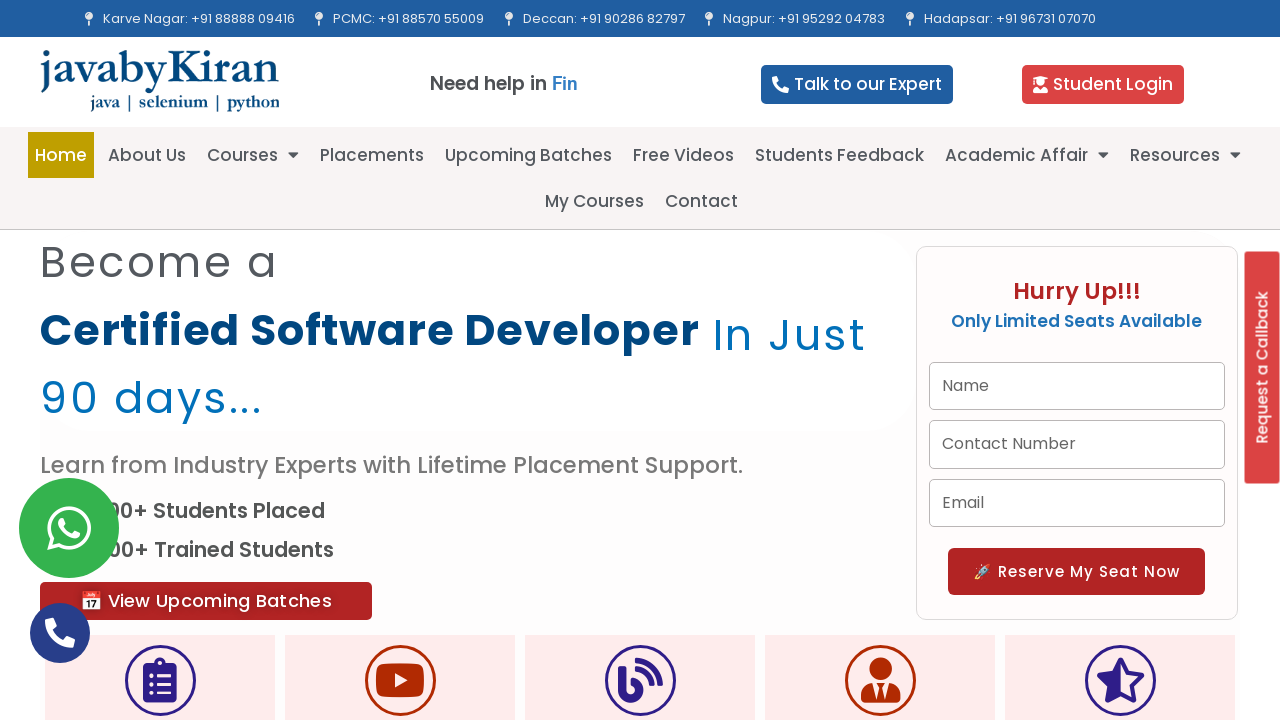